Tests form interaction by selecting a year from a dropdown/select element on a birthday form

Starting URL: https://kodilla.com/pl/test/form

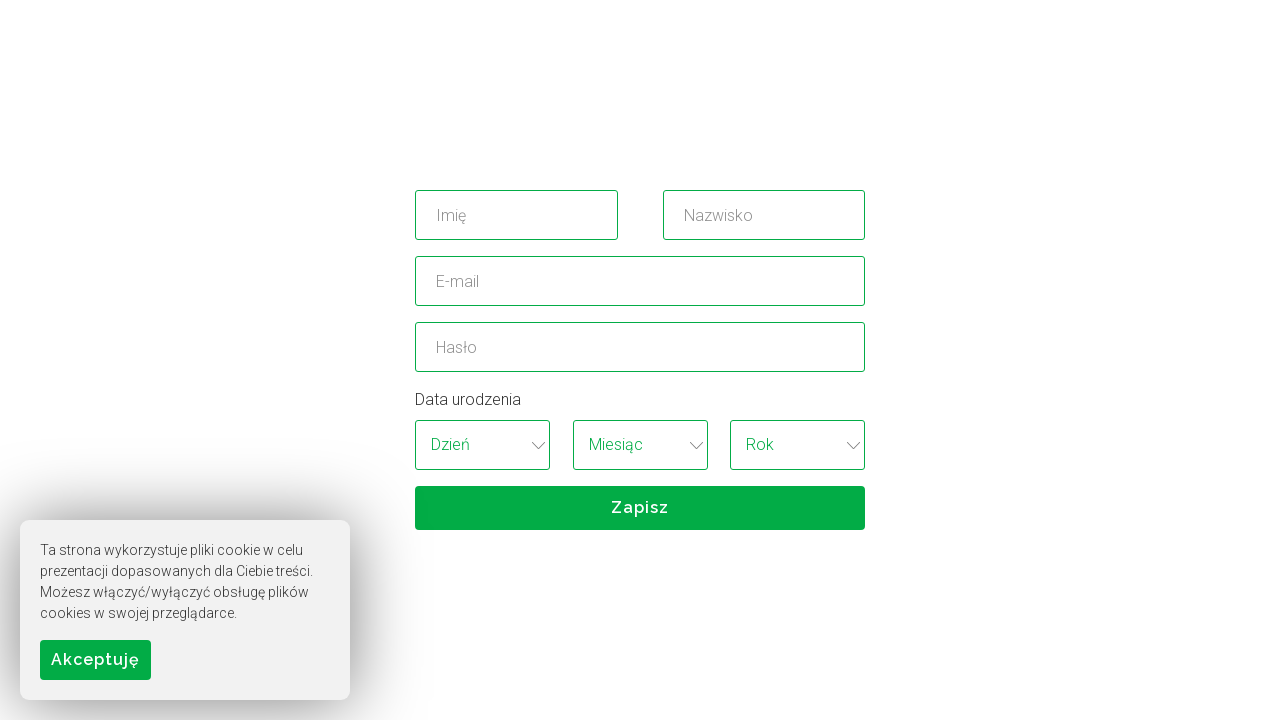

Selected year from birthday dropdown (5th option) on //*[@id='birthday_wrapper']/select[3]
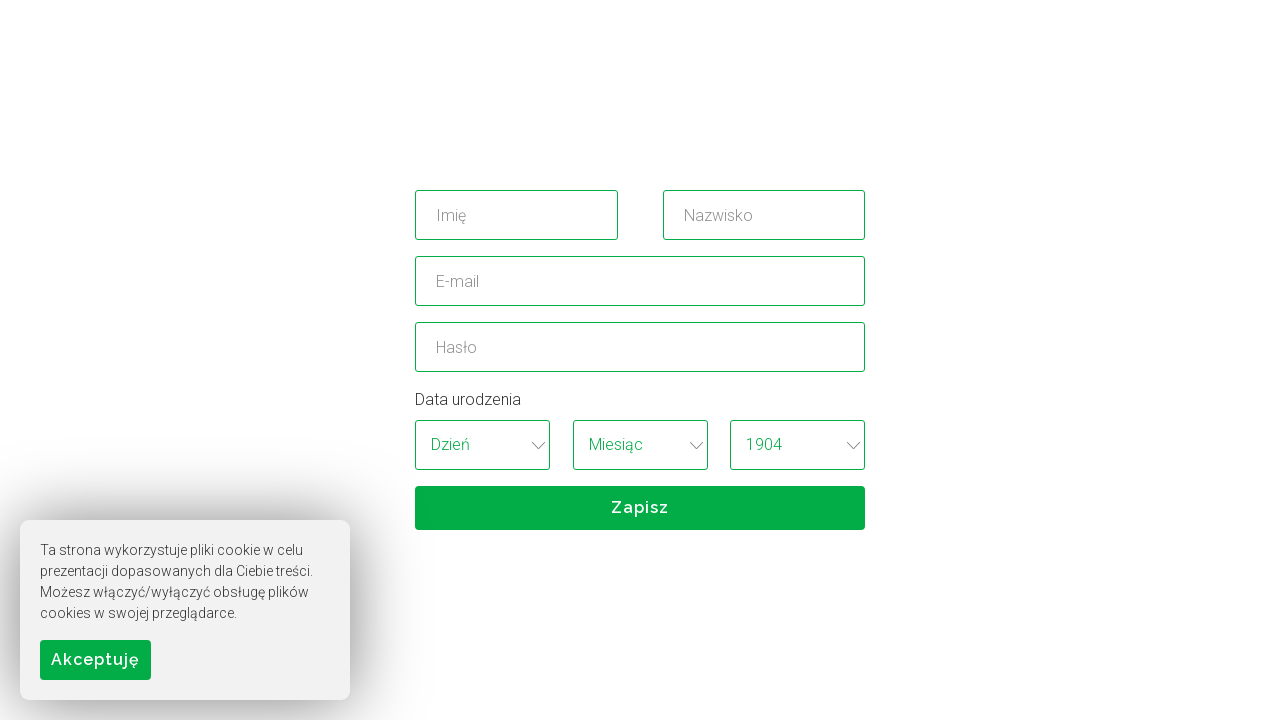

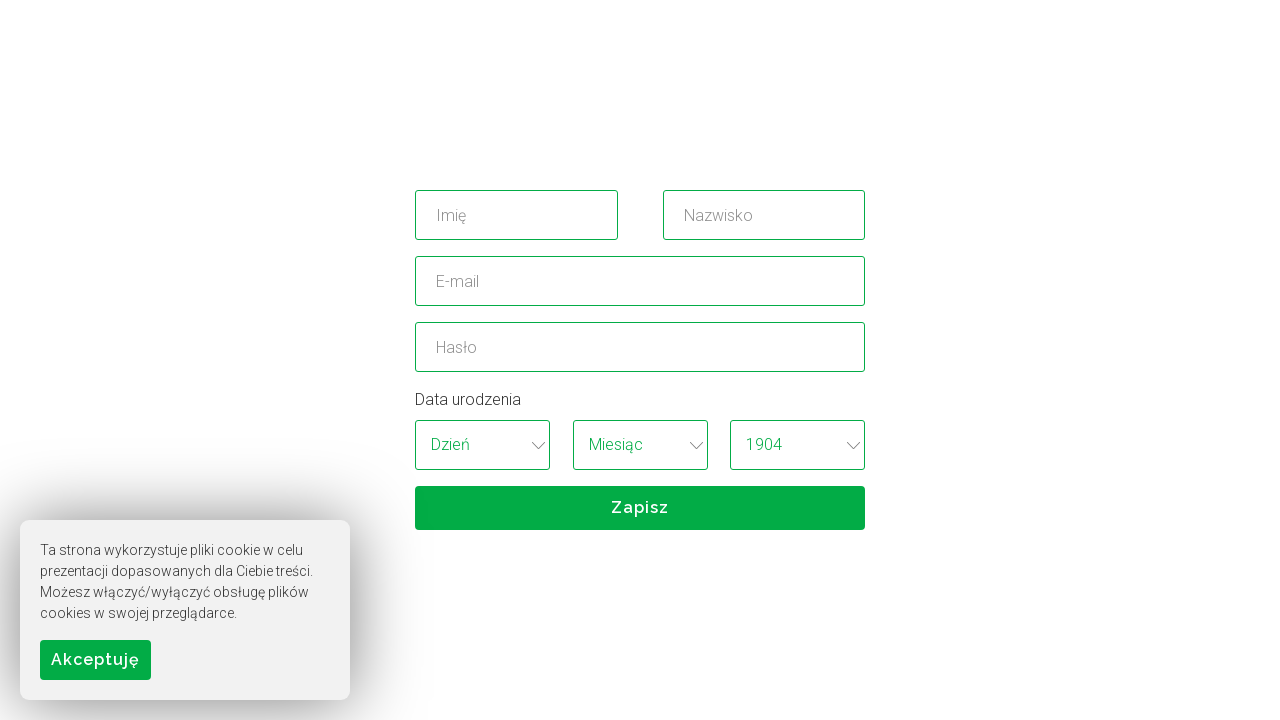